Tests window handling by clicking a link that opens a new tab, switching to that tab, and verifying the new tab's title is "New Window"

Starting URL: https://the-internet.herokuapp.com/windows

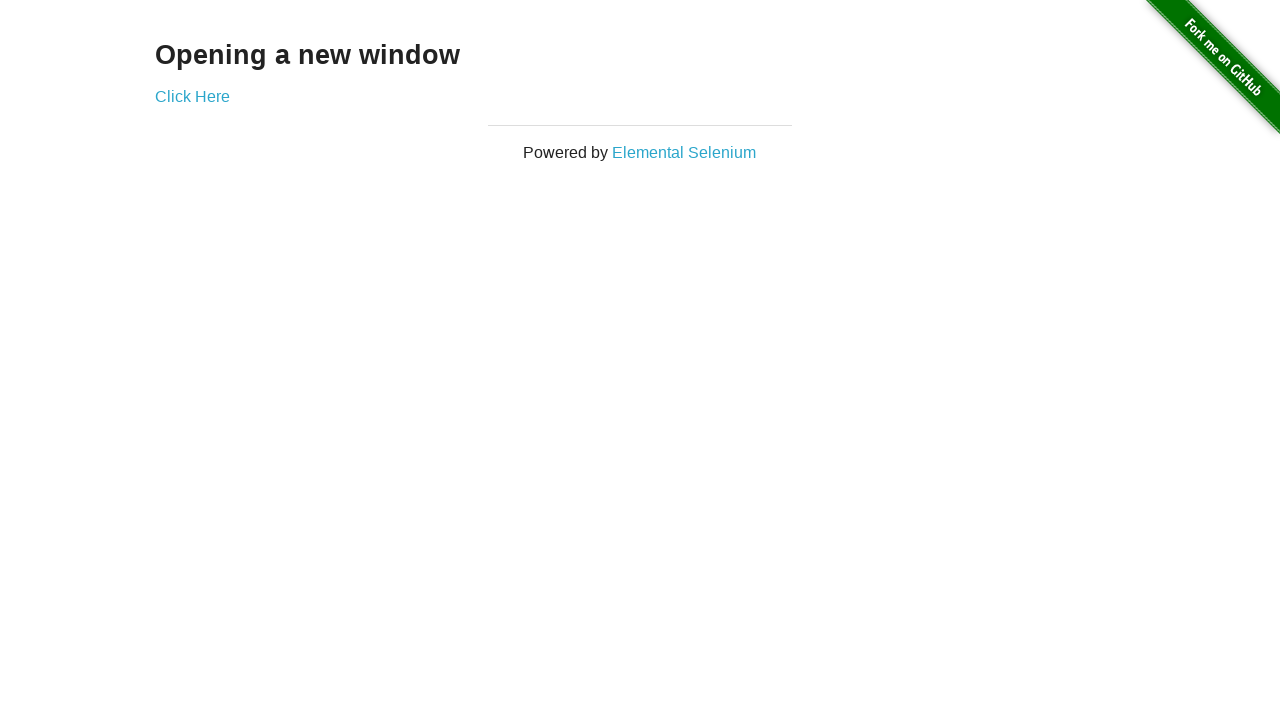

Clicked 'Click Here' link to open new tab at (192, 96) on xpath=//*[text()='Click Here']
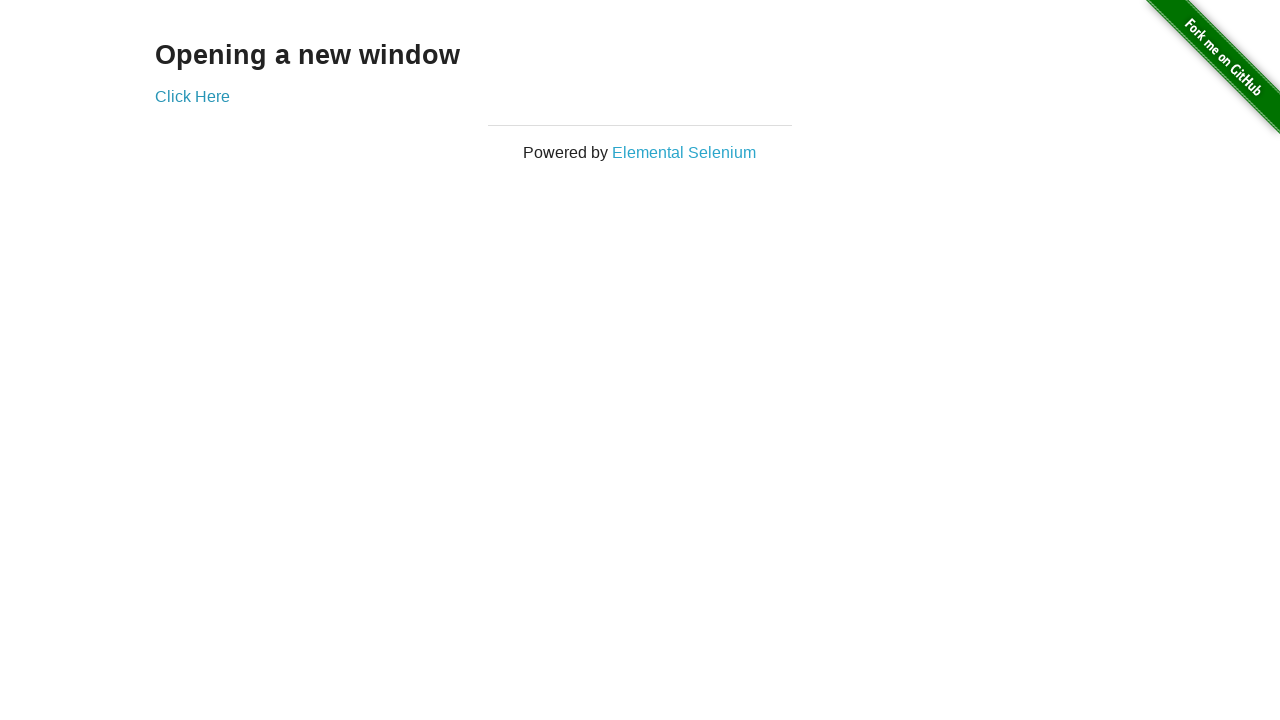

Captured new page/tab reference
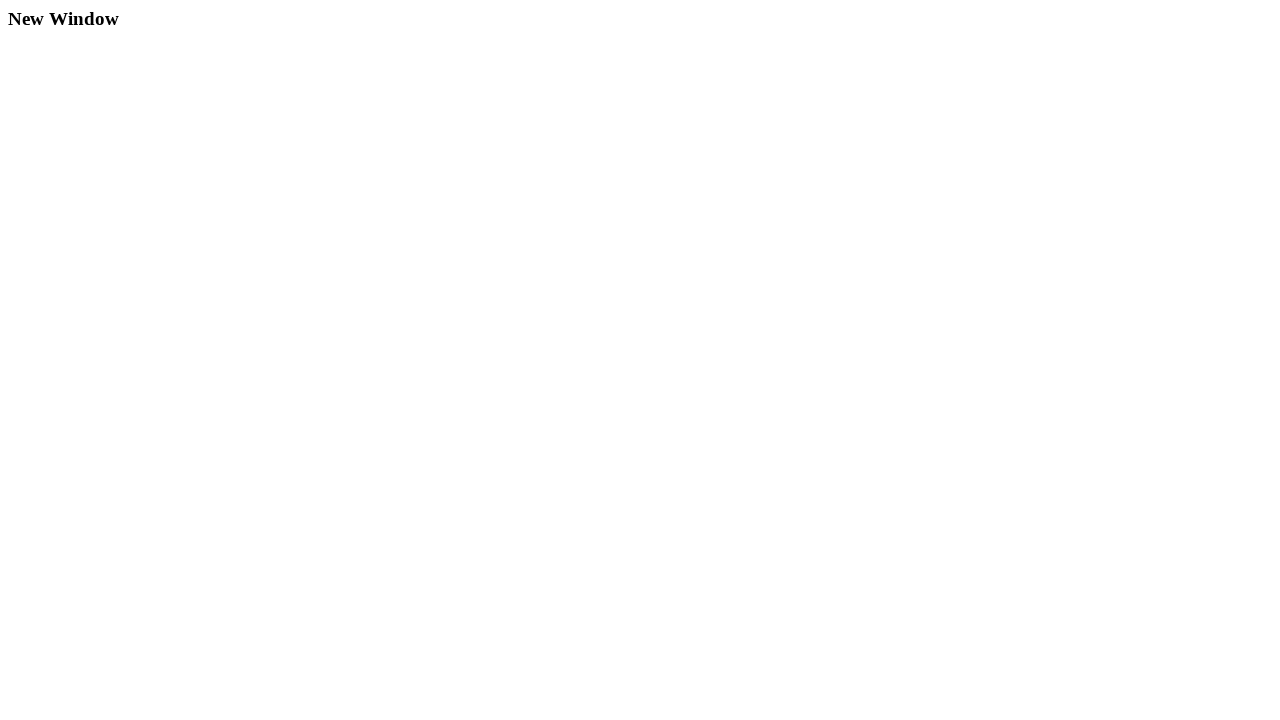

New tab finished loading
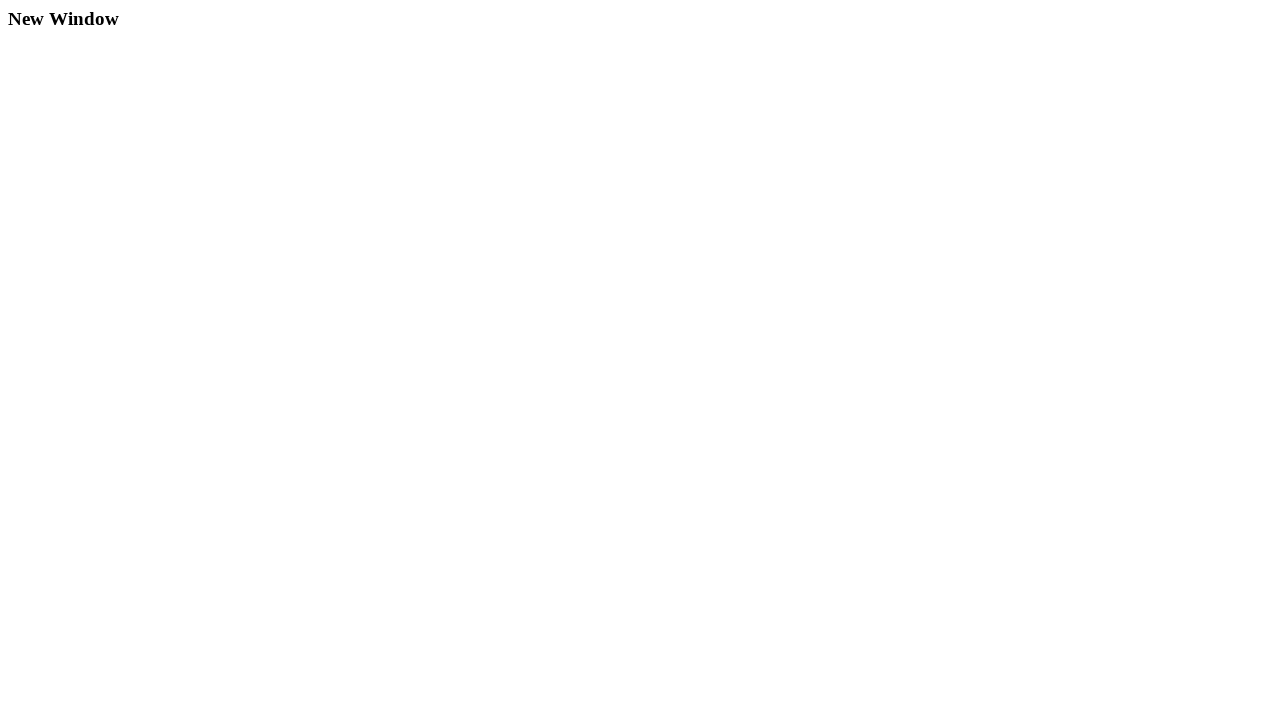

Verified new tab title is 'New Window'
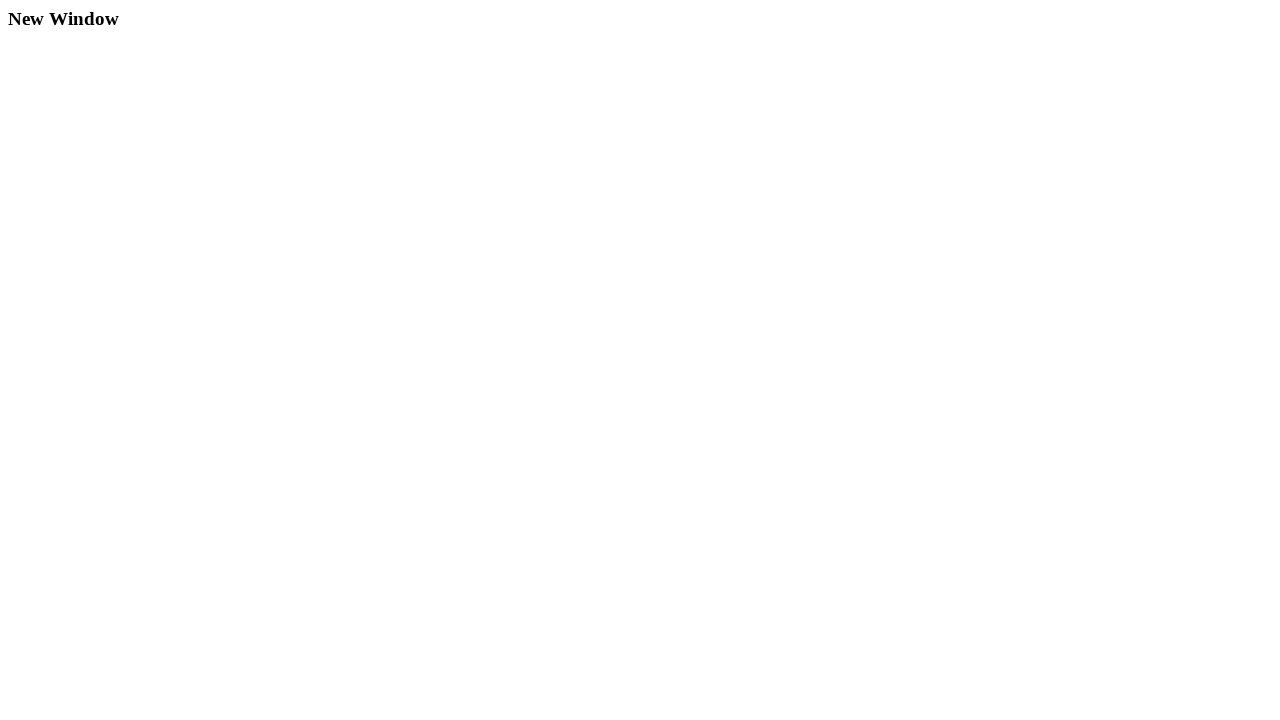

Title assertion passed: 'New Window' matches expected value
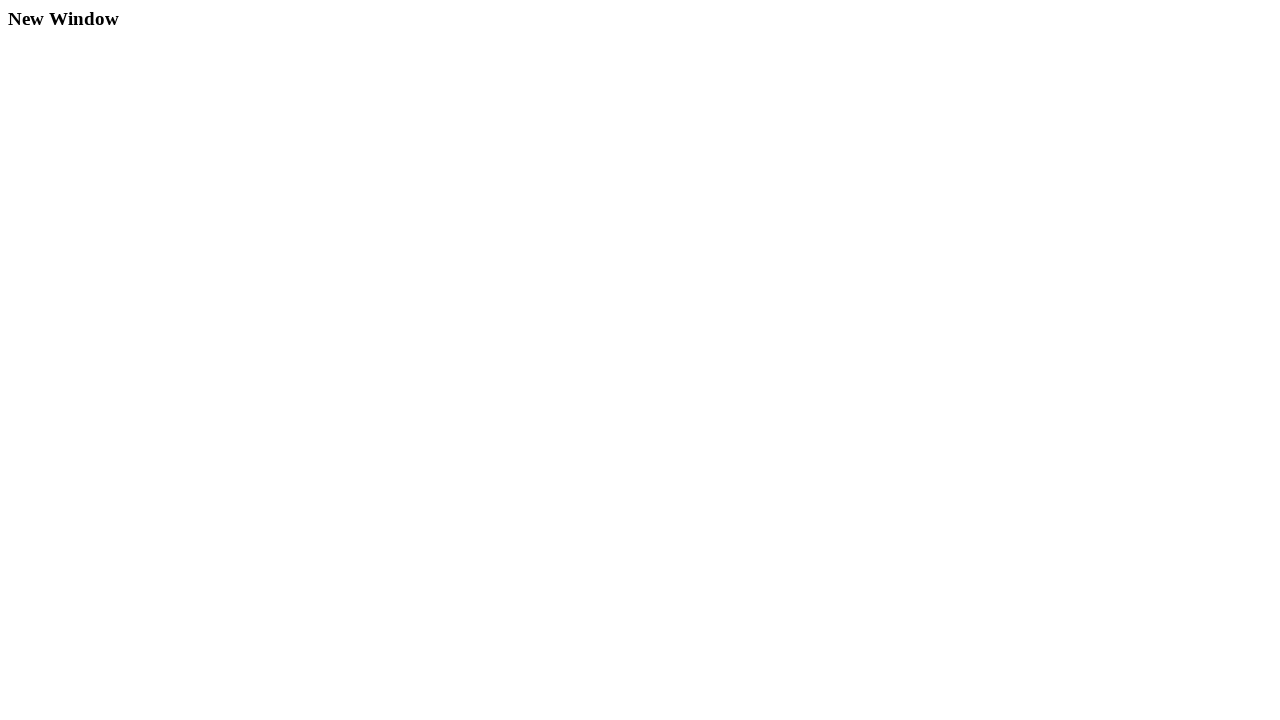

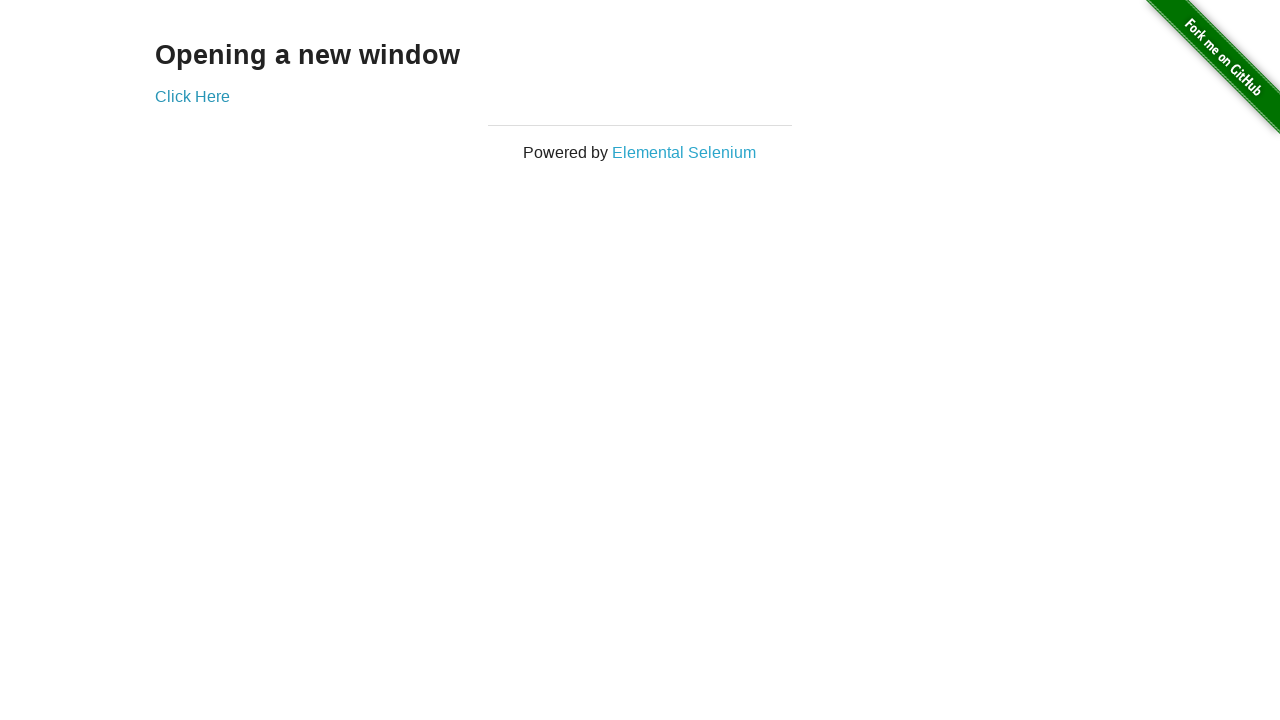